Navigates to JPL Space page and clicks the full image button to view the featured image

Starting URL: https://data-class-jpl-space.s3.amazonaws.com/JPL_Space/index.html

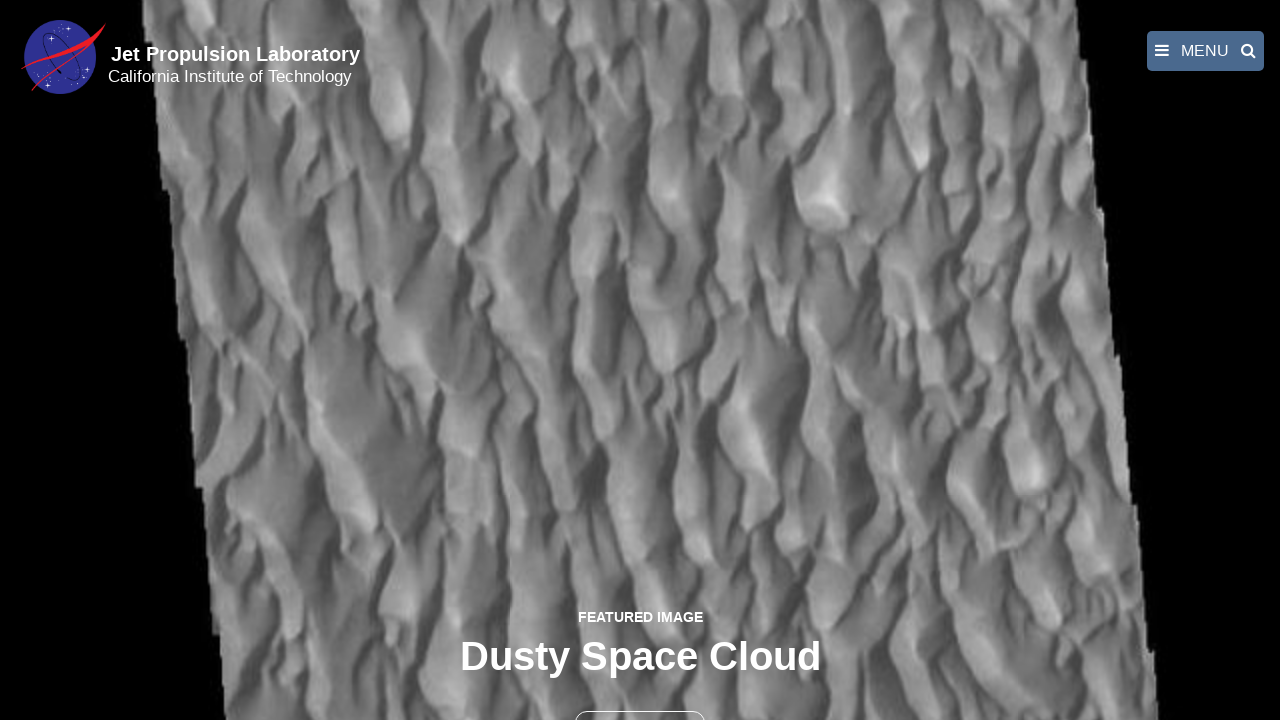

Navigated to JPL Space page
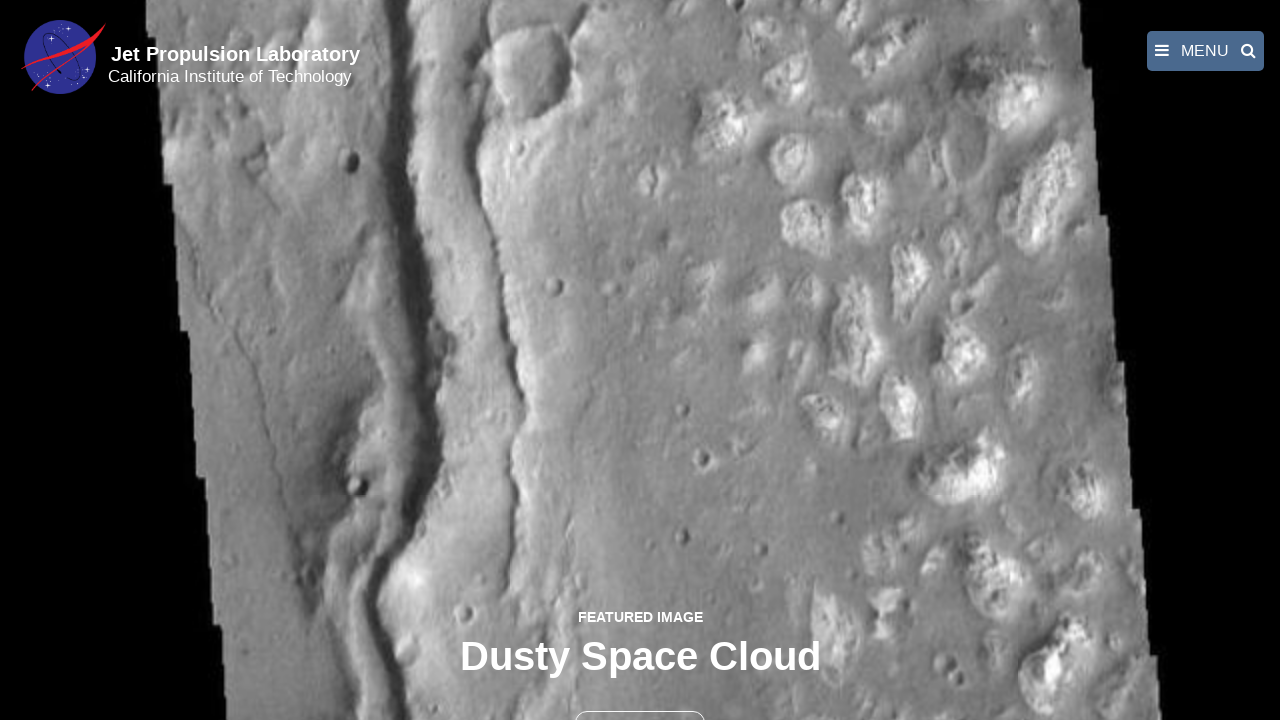

Clicked the full image button to view featured image at (640, 699) on button >> nth=1
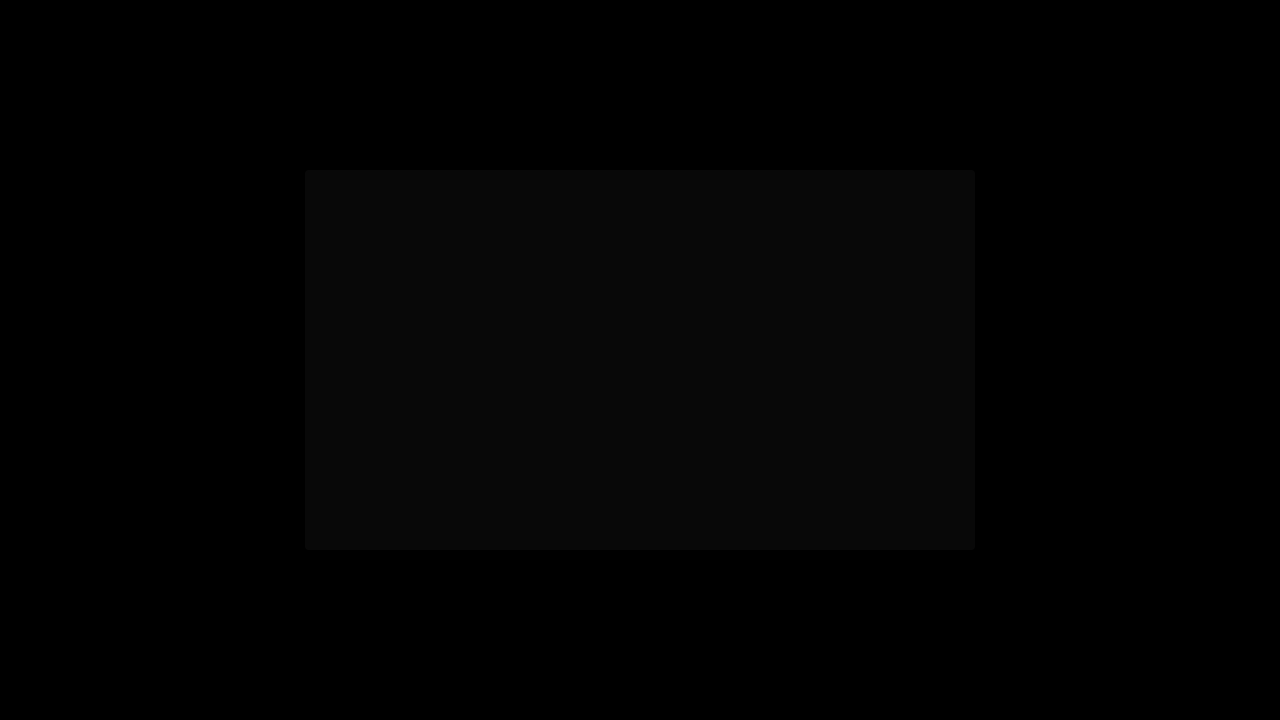

Featured image loaded and displayed
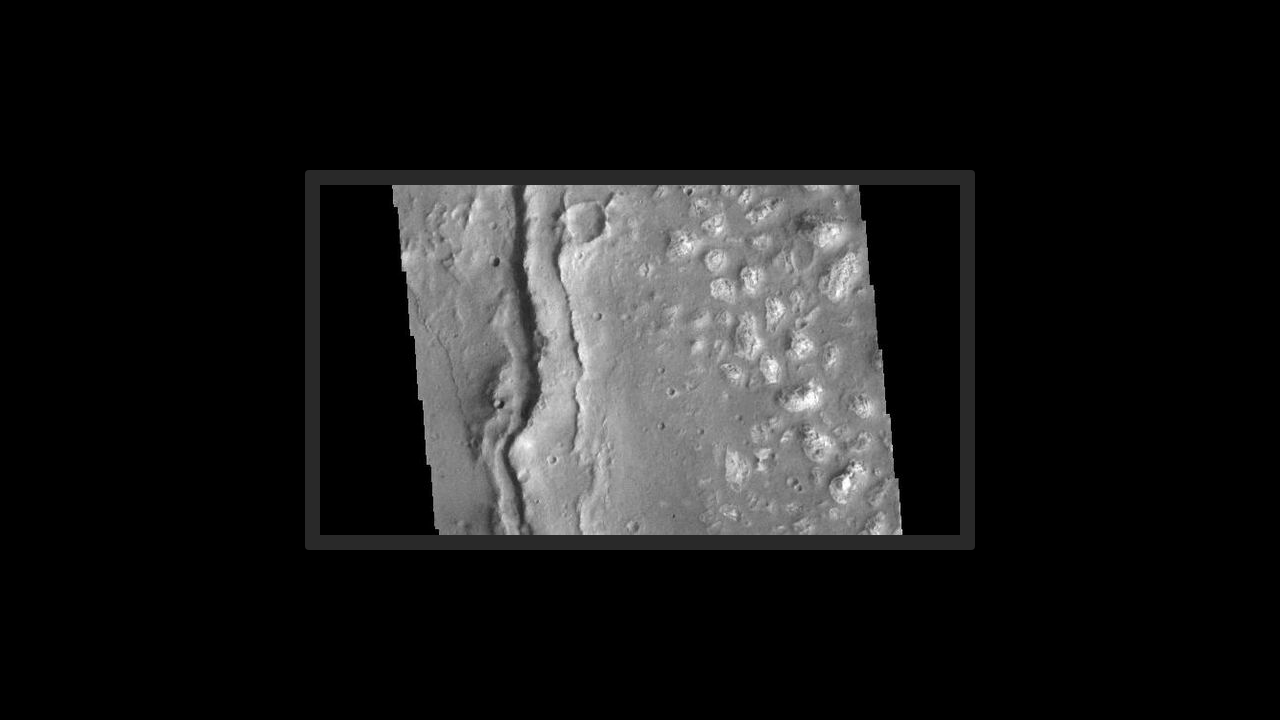

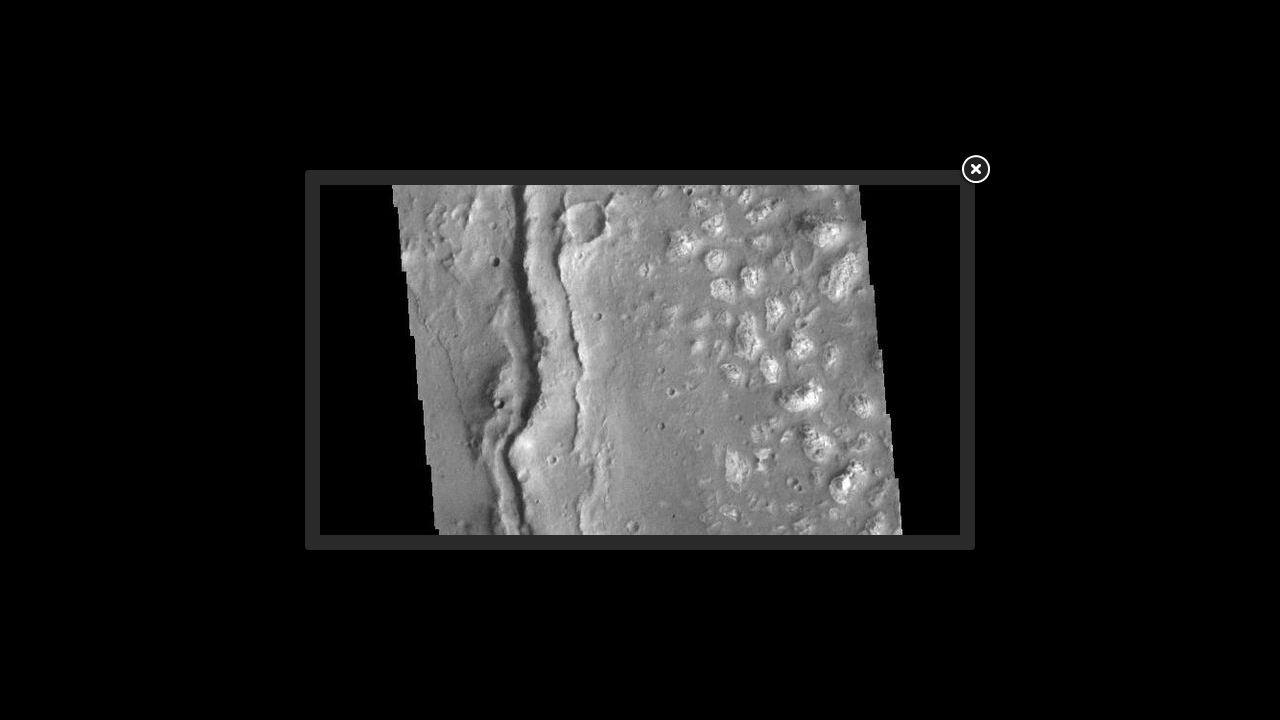